Tests JavaScript alert/prompt popup functionality by clicking a button that triggers a prompt dialog and interacting with it

Starting URL: https://demoqa.com/alerts

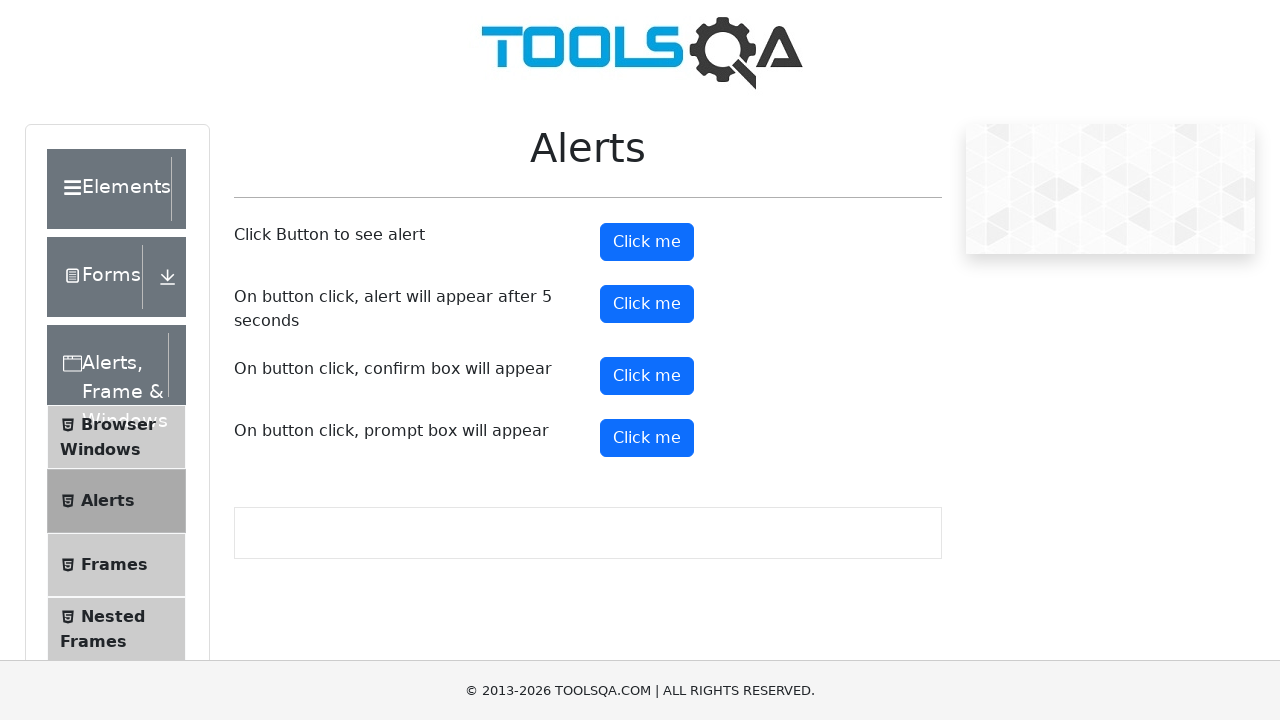

Clicked the prompt button to trigger dialog at (647, 438) on #promtButton
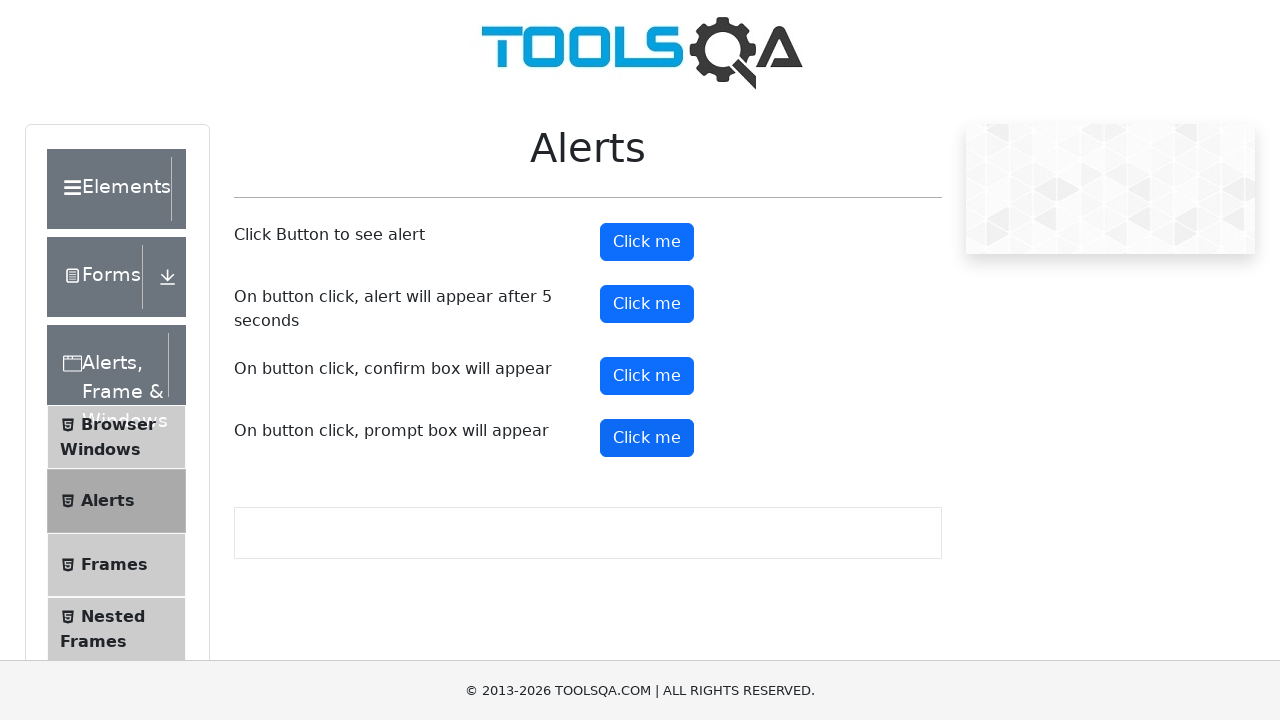

Set up dialog handler to accept prompt with 'TestUser123'
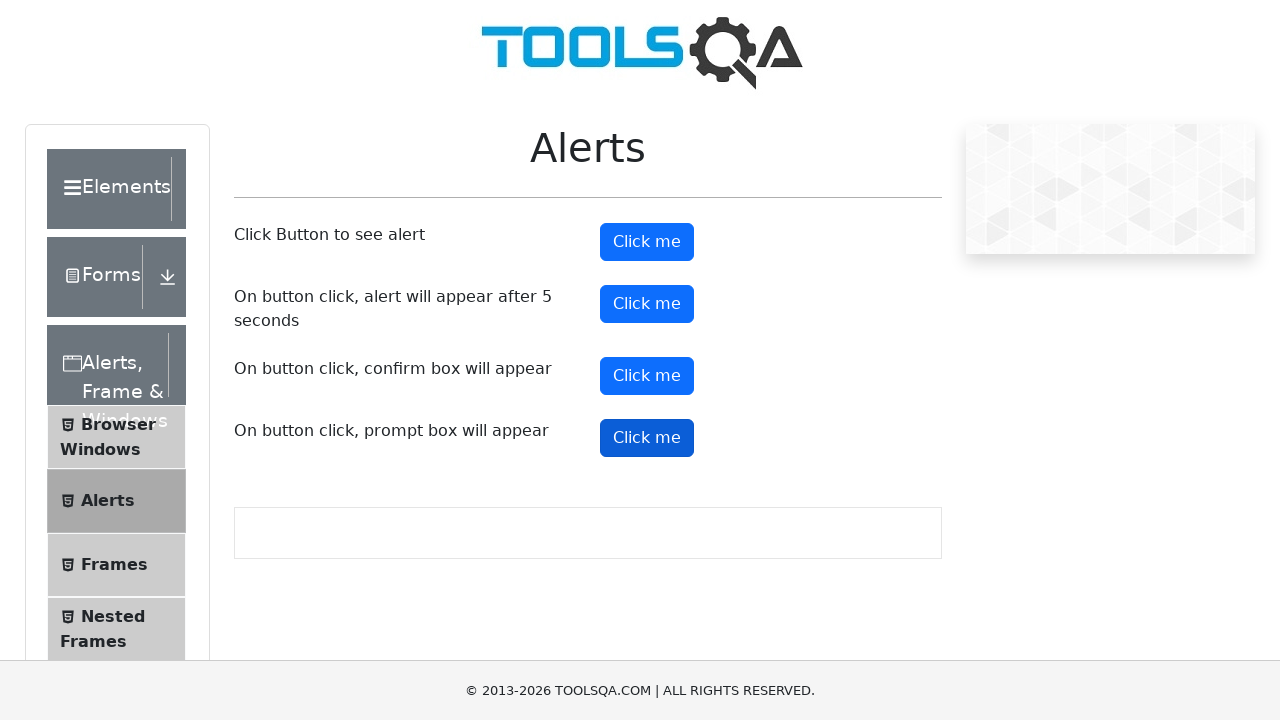

Registered alternative dialog handler function
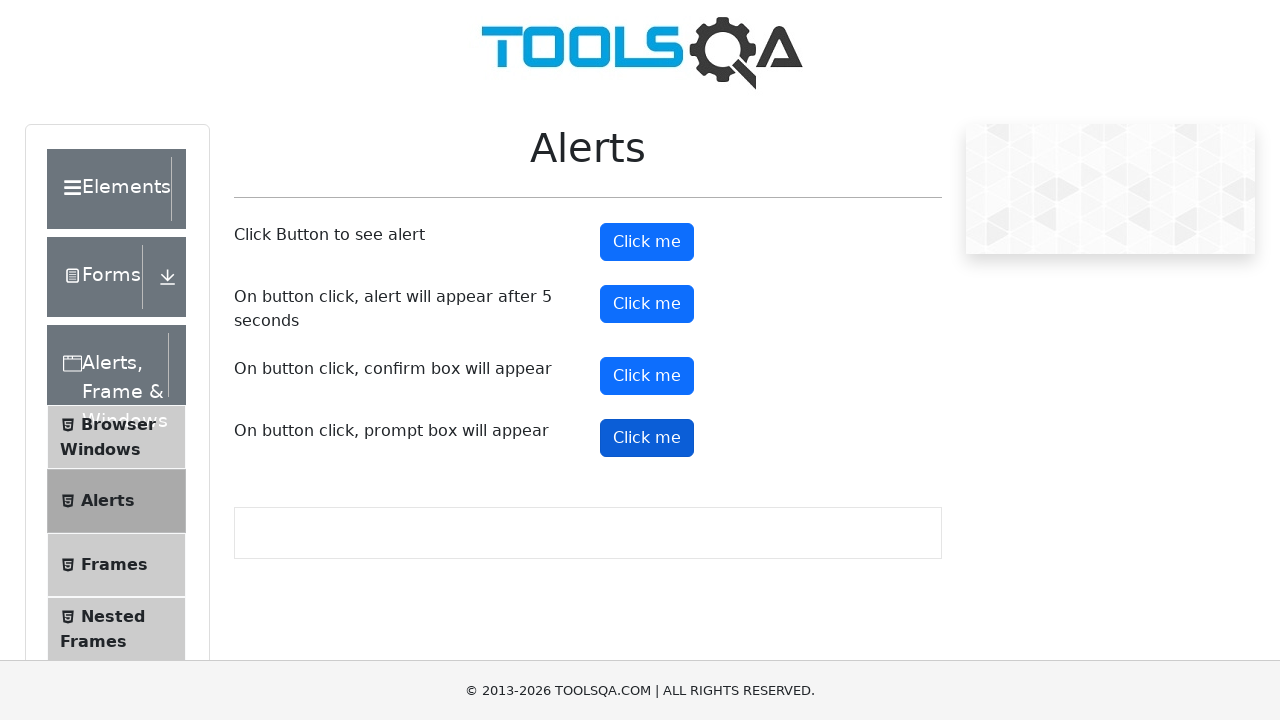

Clicked the prompt button again to trigger the dialog at (647, 438) on #promtButton
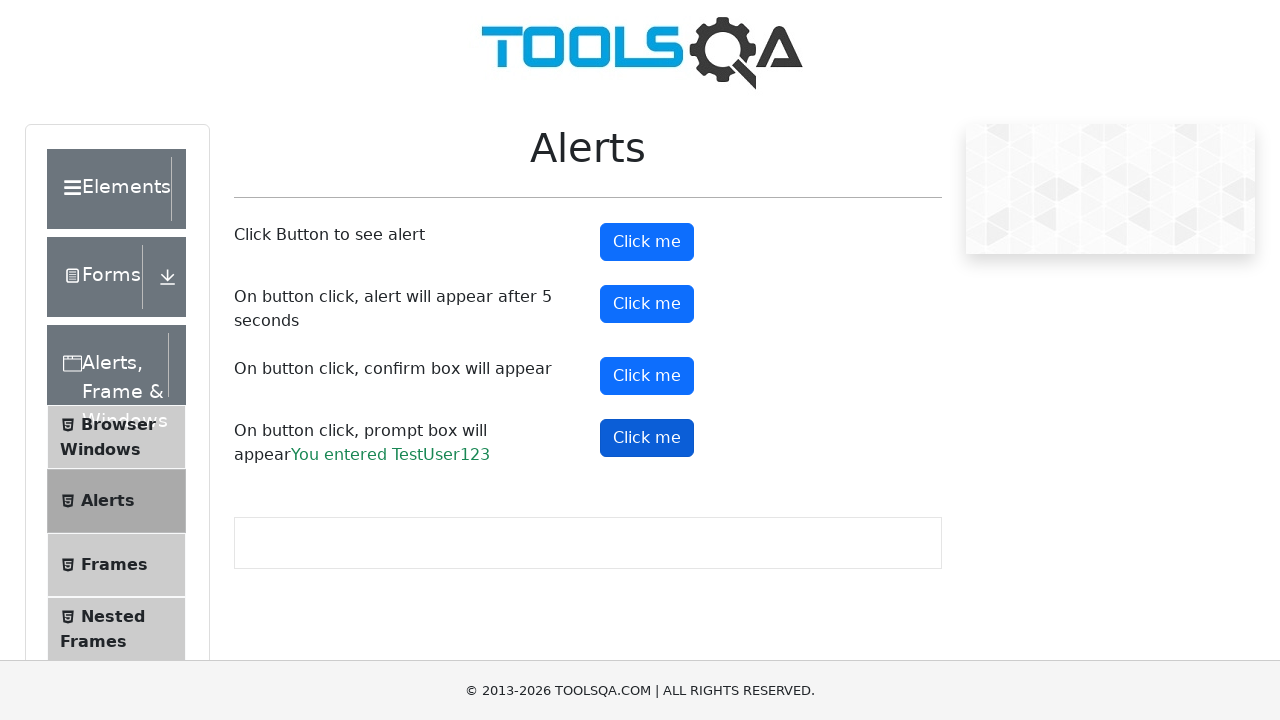

Prompt result text appeared on the page
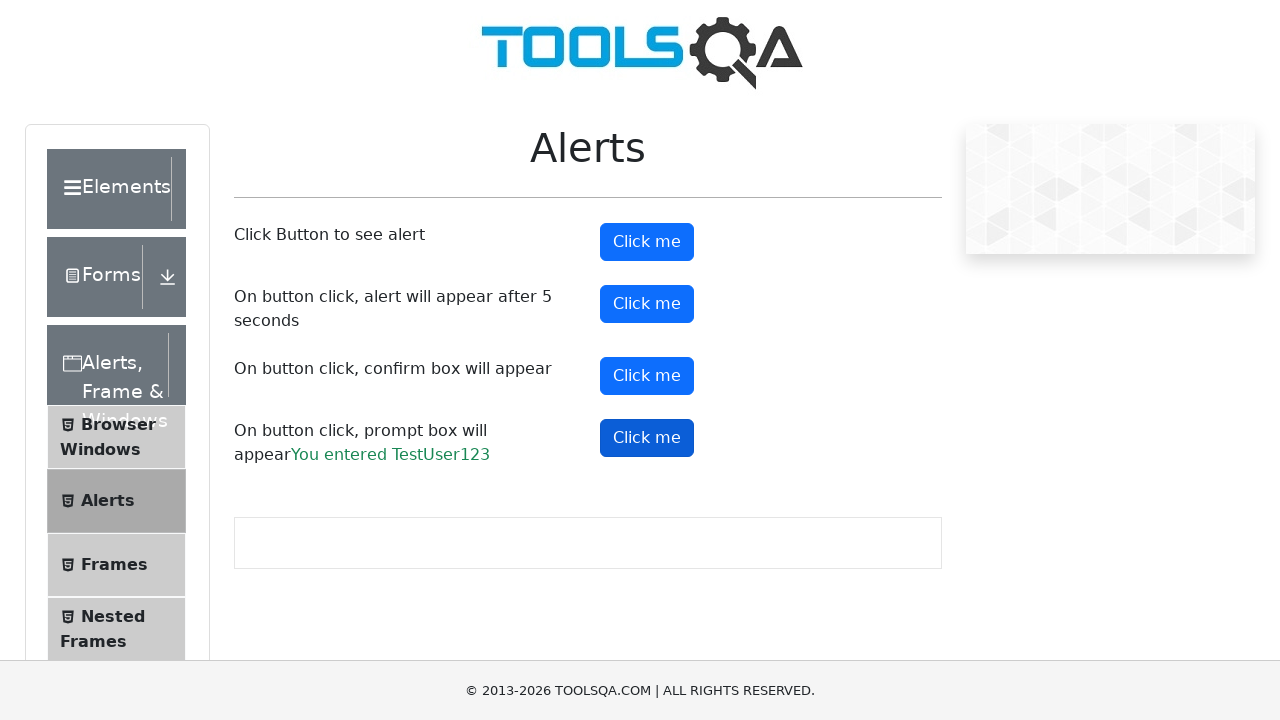

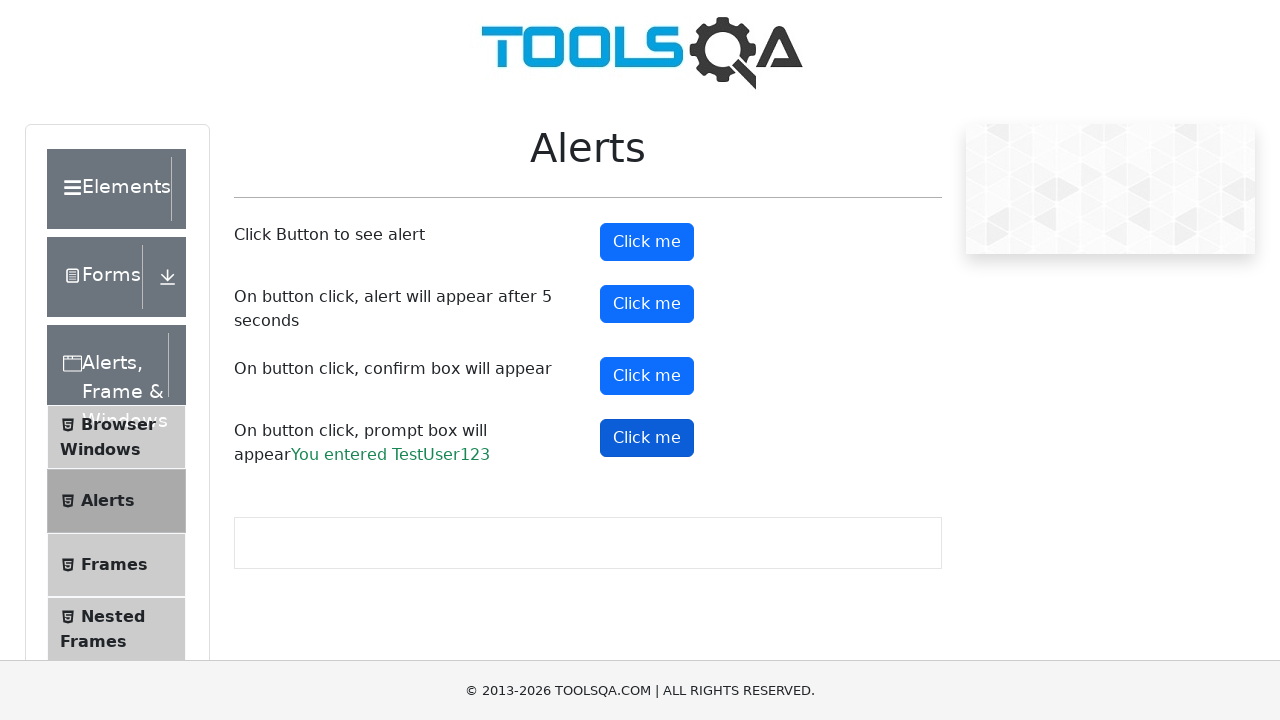